Tests different types of button interactions including double-click, right-click, and regular click on a demo page

Starting URL: https://demoqa.com/buttons

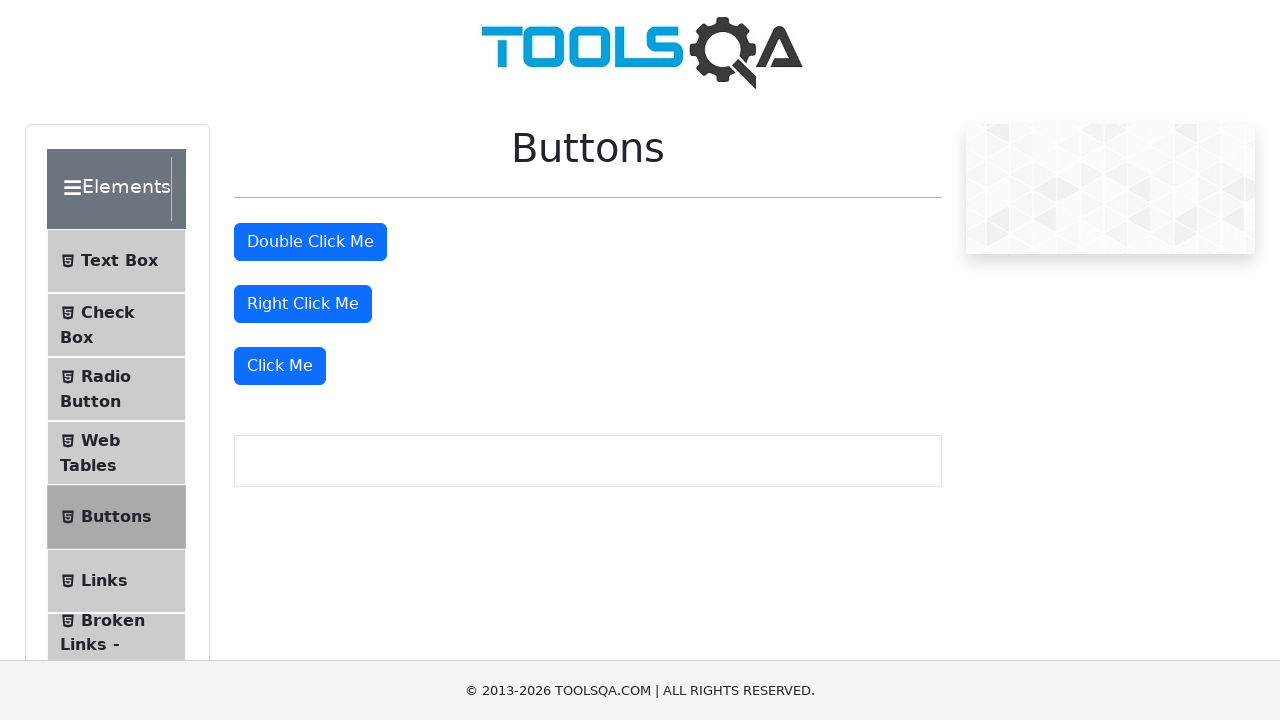

Located double-click button element
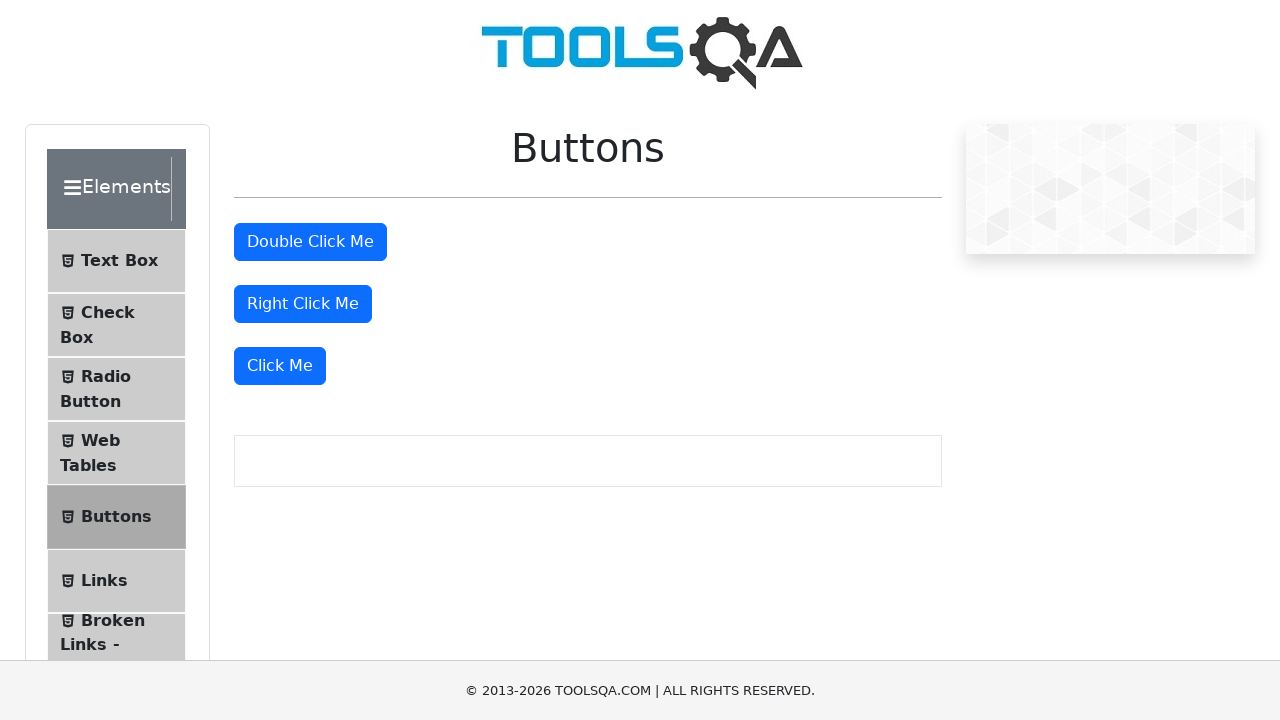

Verified double-click button is enabled
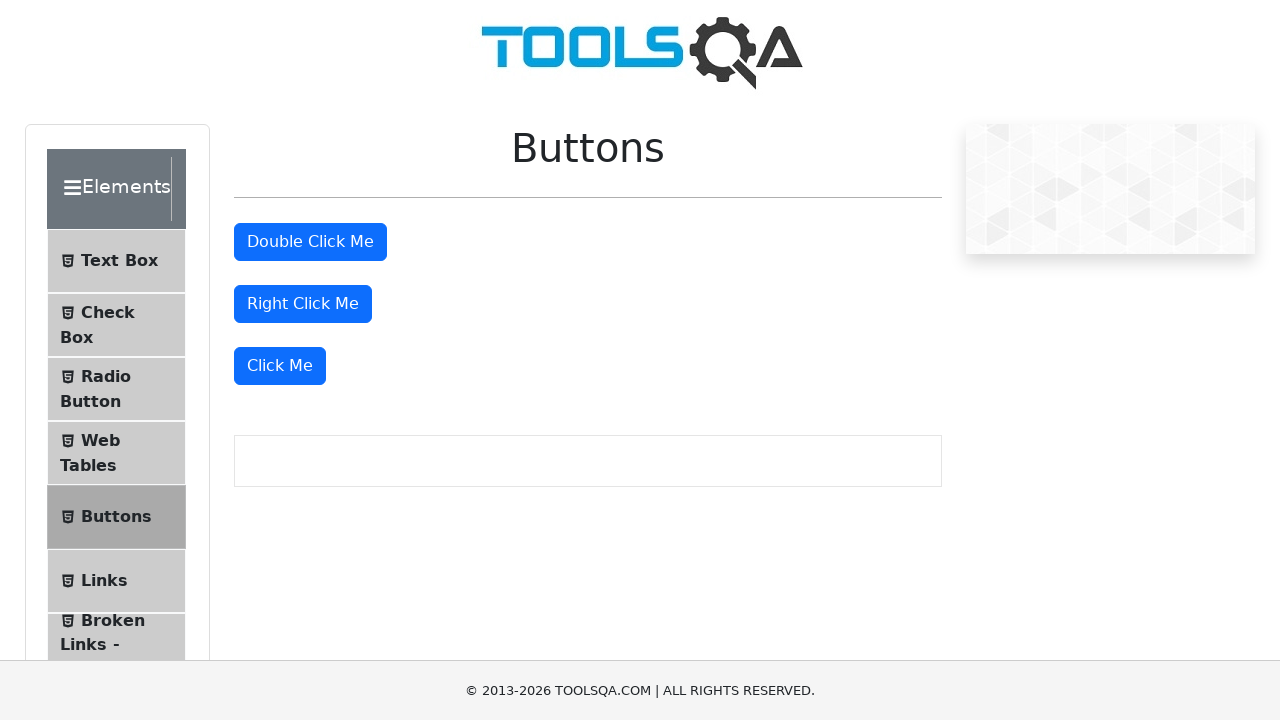

Performed double-click on double-click button at (310, 242) on button#doubleClickBtn
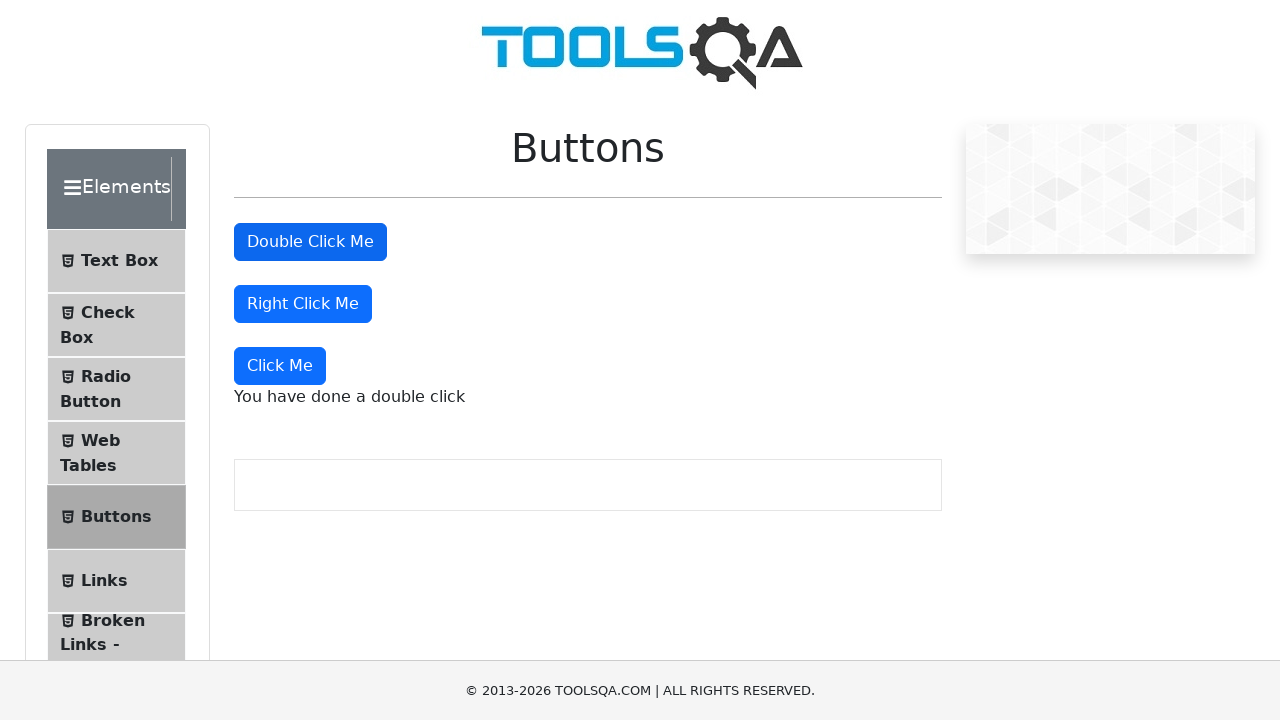

Double-click message appeared on page
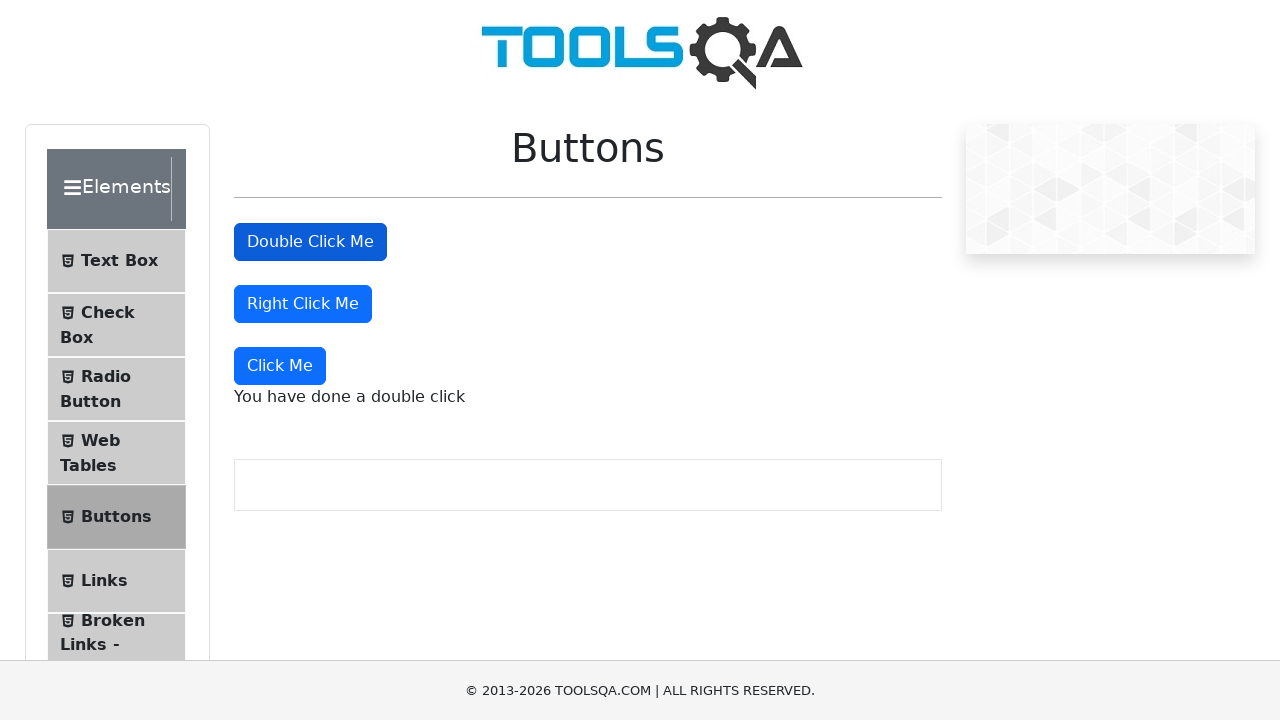

Located right-click button element
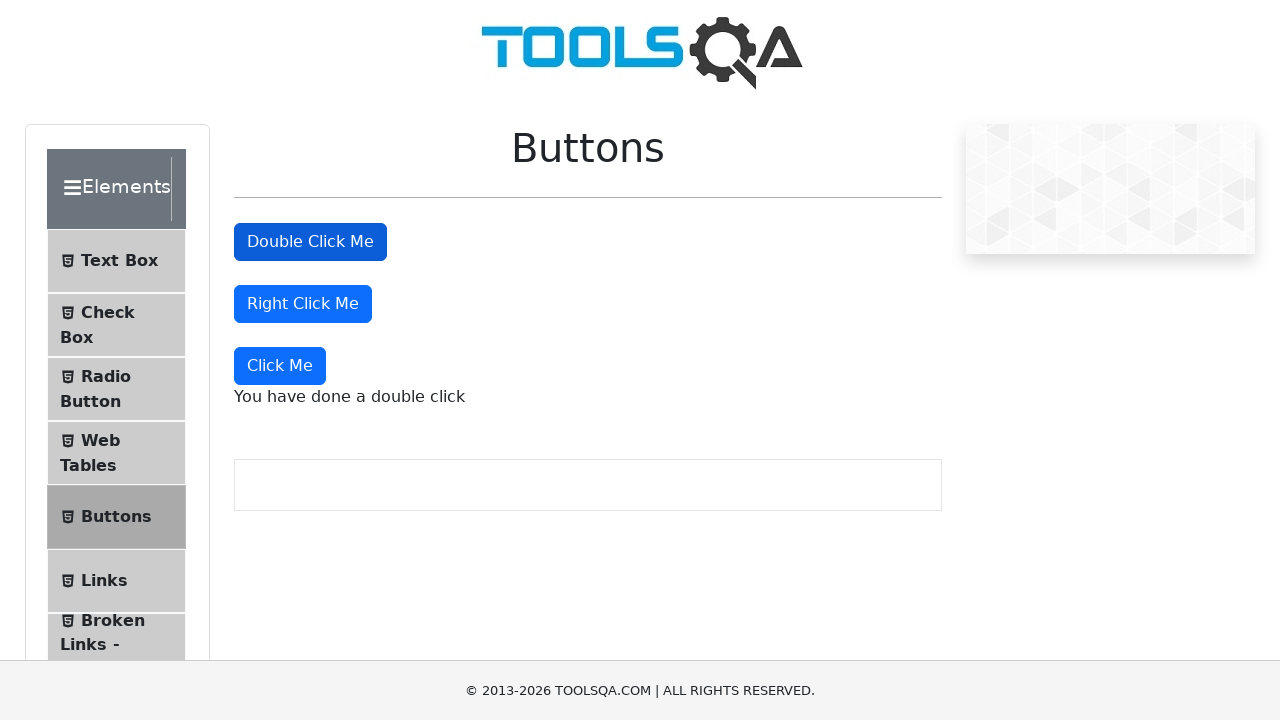

Verified right-click button is enabled
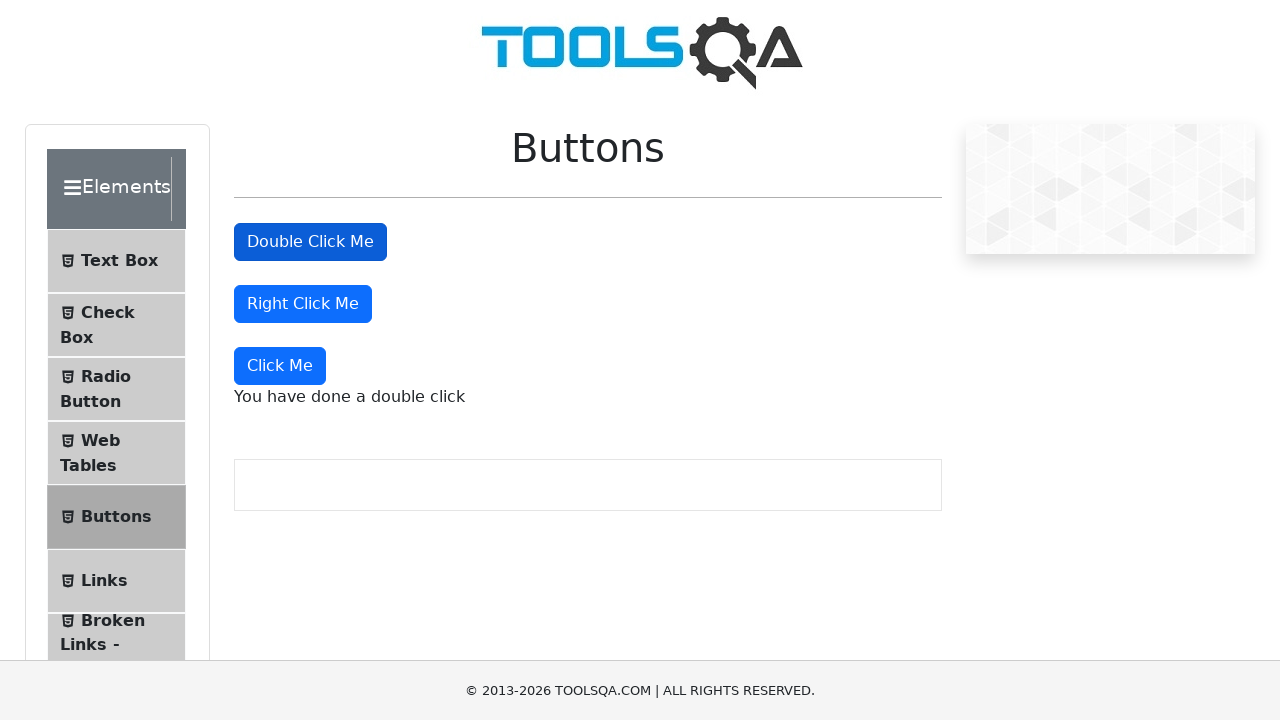

Performed right-click on right-click button at (303, 304) on button#rightClickBtn
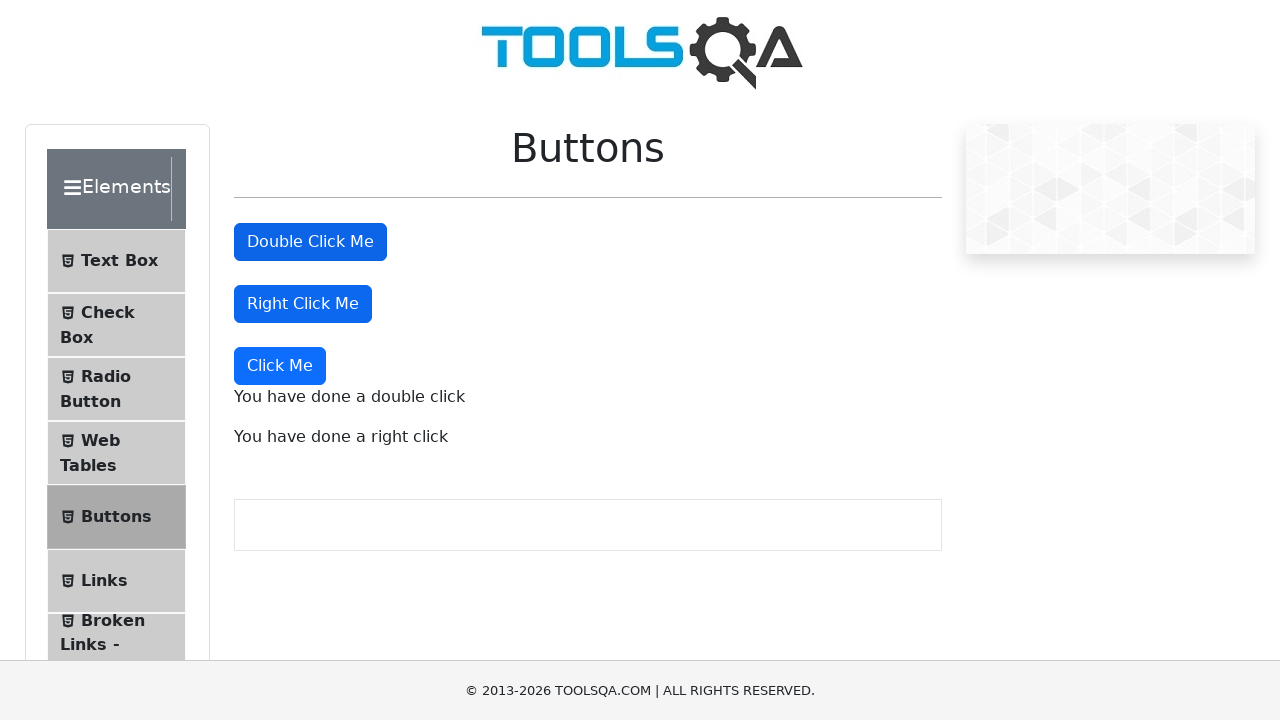

Right-click message appeared on page
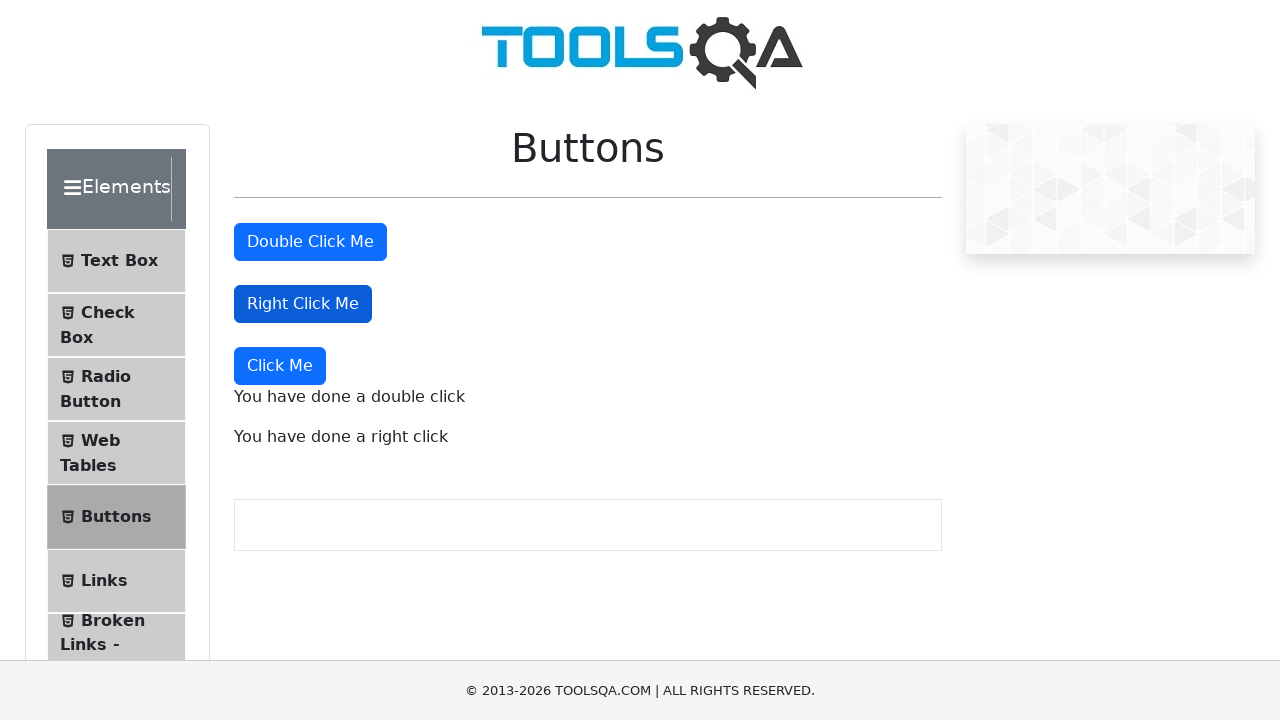

Located 'Click Me' button element
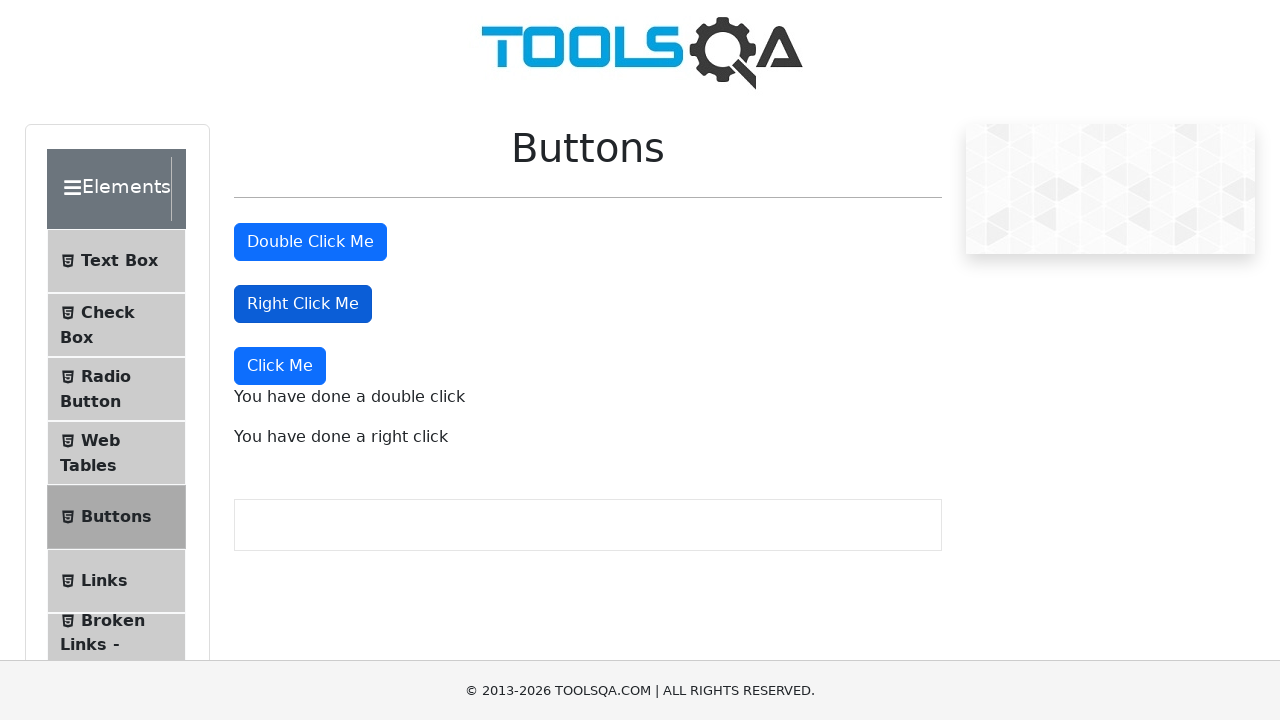

Verified 'Click Me' button is enabled
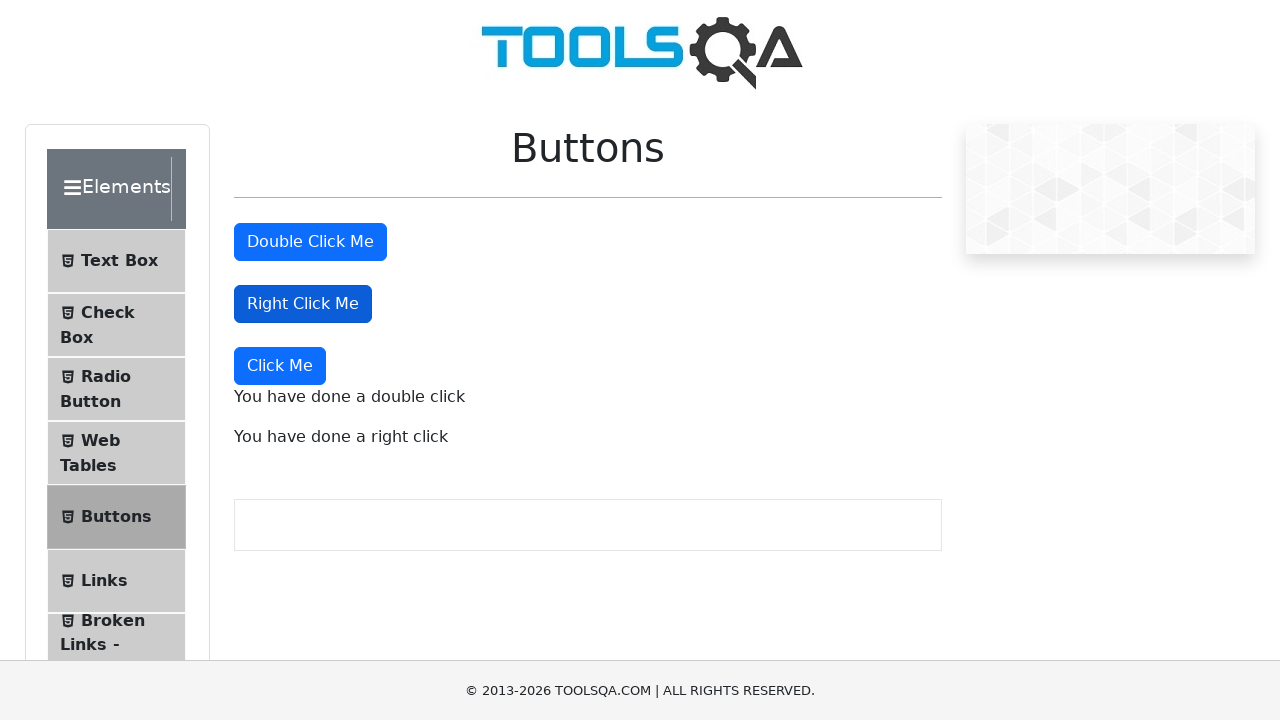

Performed regular click on 'Click Me' button at (280, 366) on xpath=//div/button[starts-with(text(), 'Click Me')]
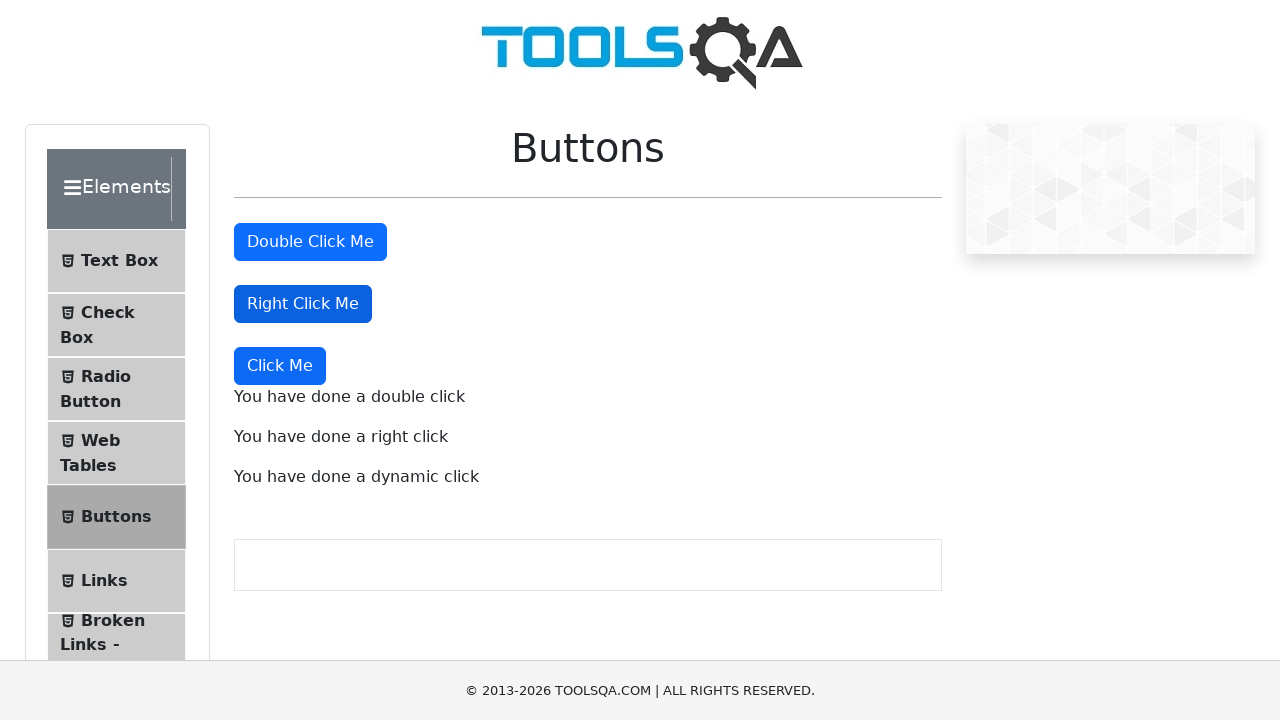

Dynamic click message appeared on page
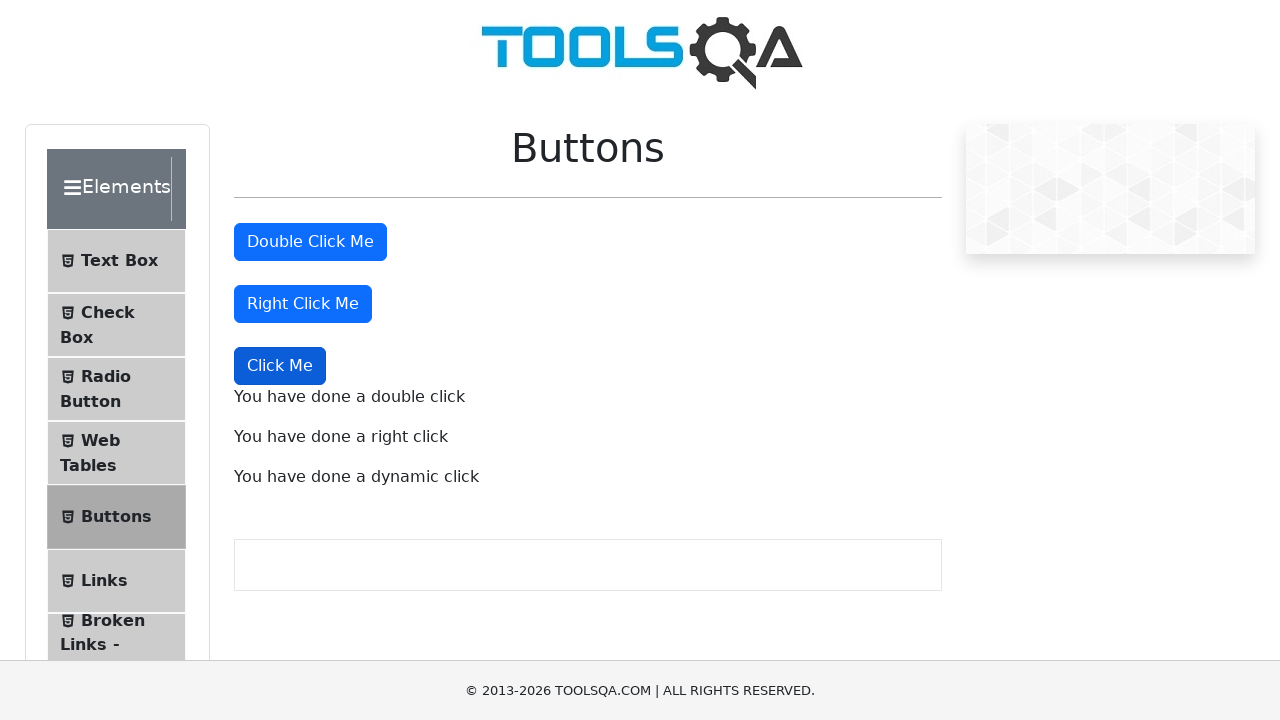

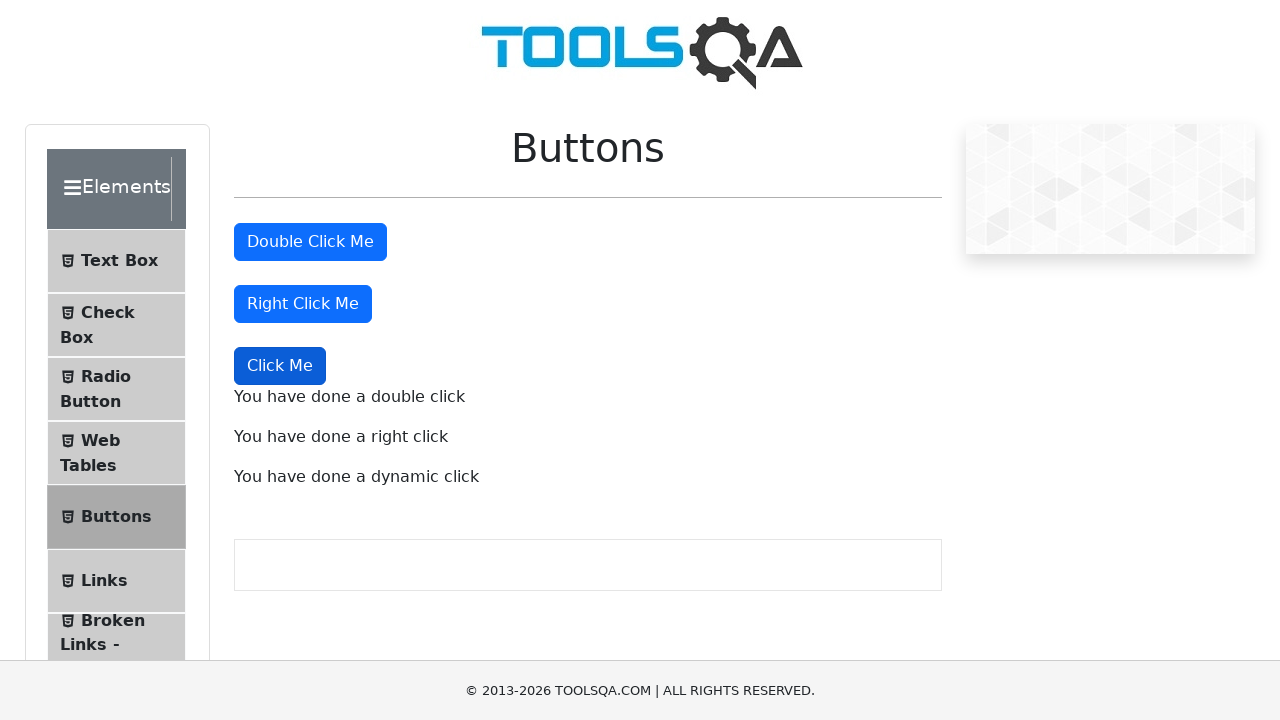